Tests alert functionality by navigating to switch window page, clicking alert button, and dismissing the alert dialog

Starting URL: https://formy-project.herokuapp.com/autocomplete

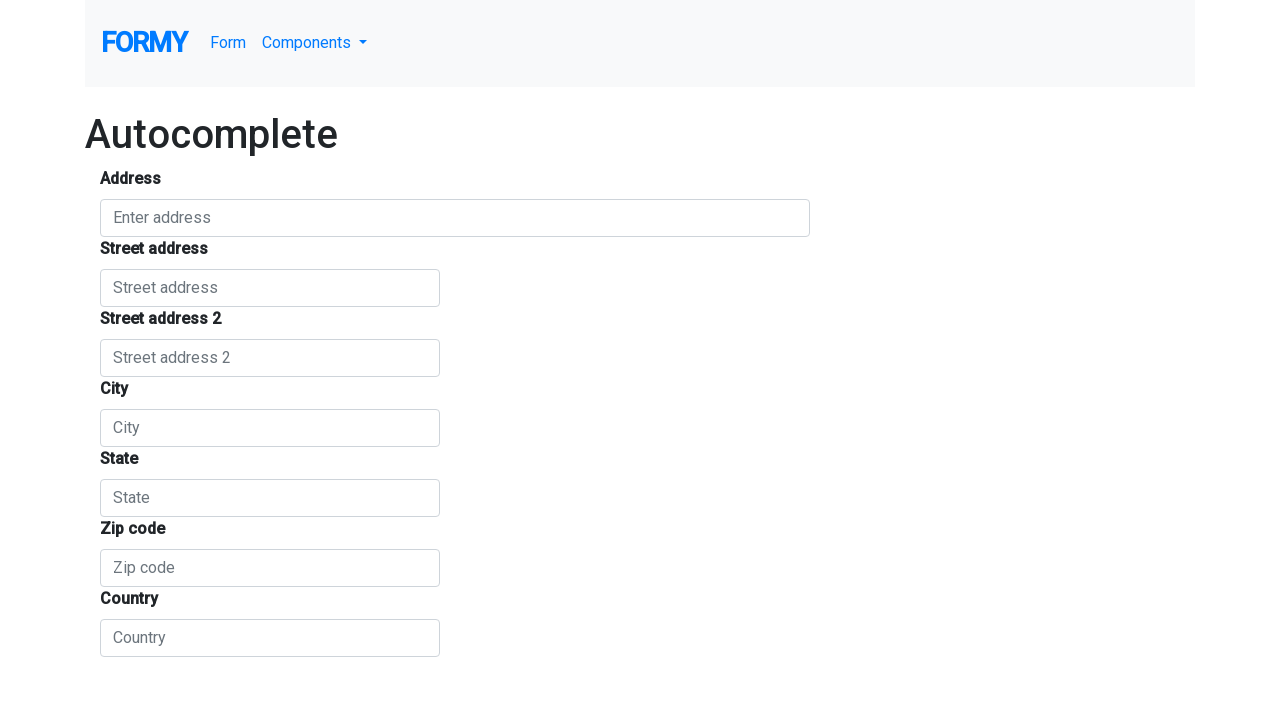

Clicked Components dropdown menu at (315, 43) on #navbarDropdownMenuLink
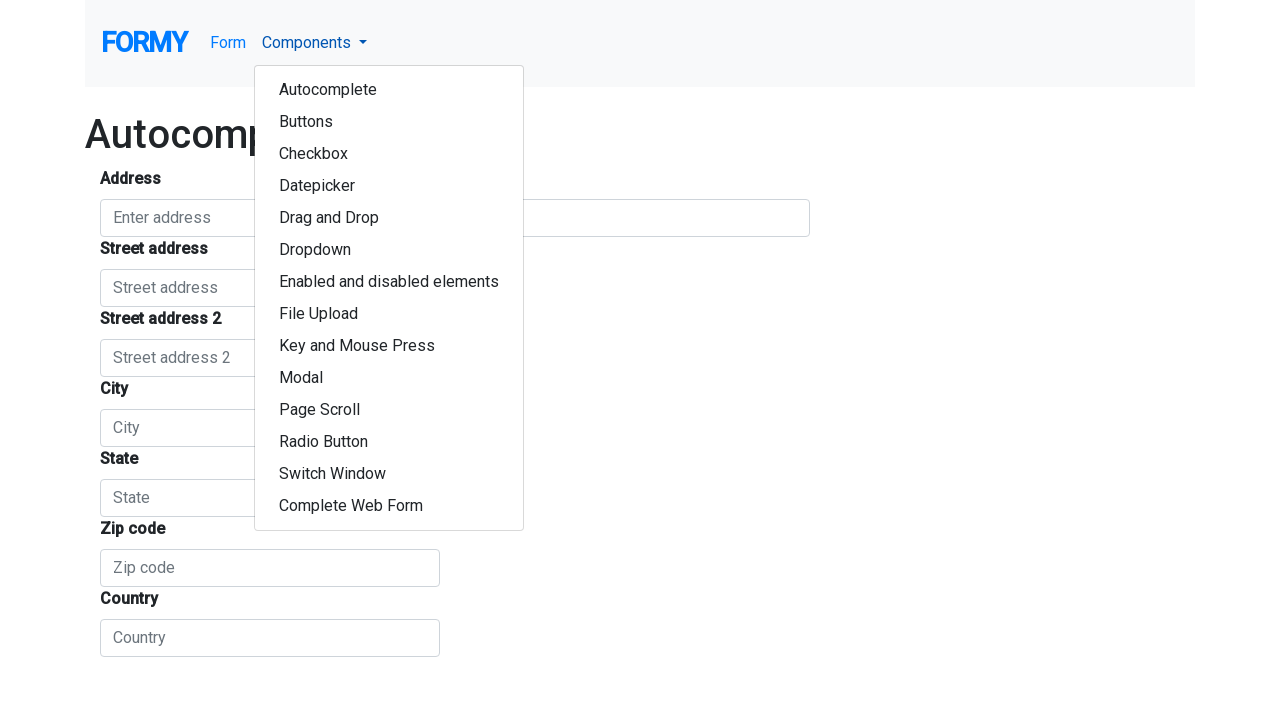

Clicked Switch Window option from dropdown at (389, 474) on text='Switch Window'
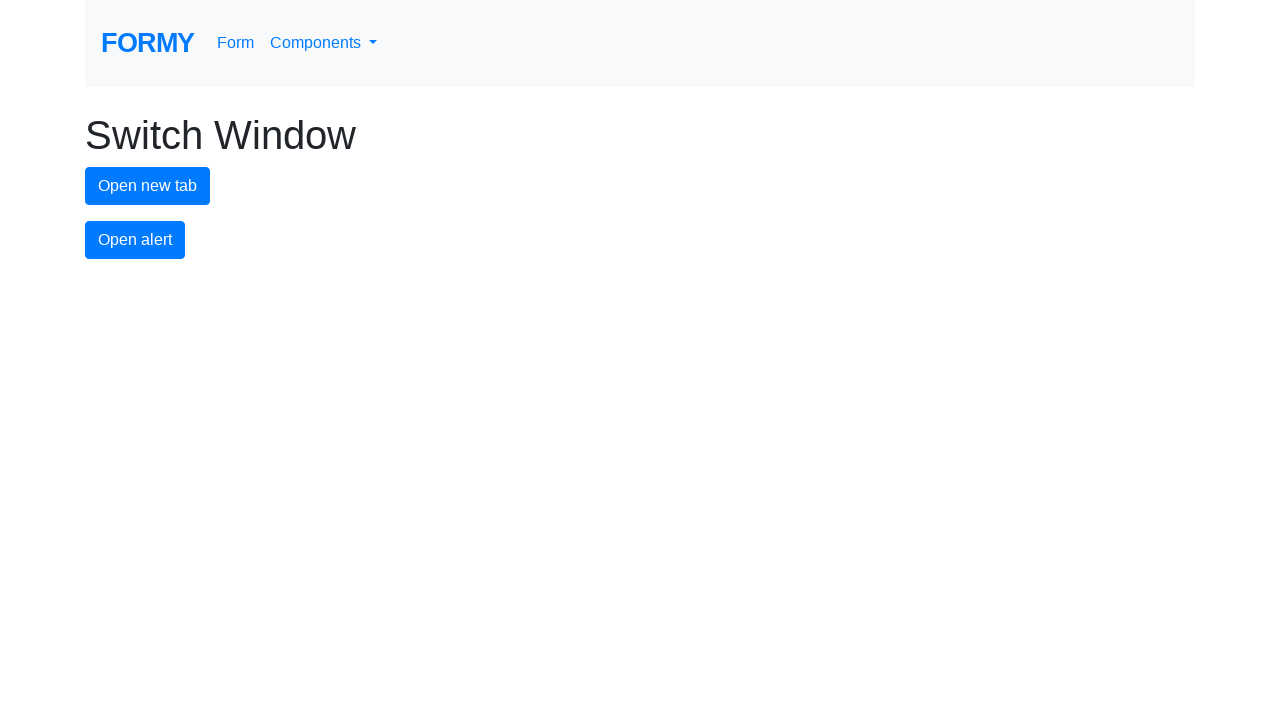

Clicked alert button to trigger alert dialog at (135, 240) on #alert-button
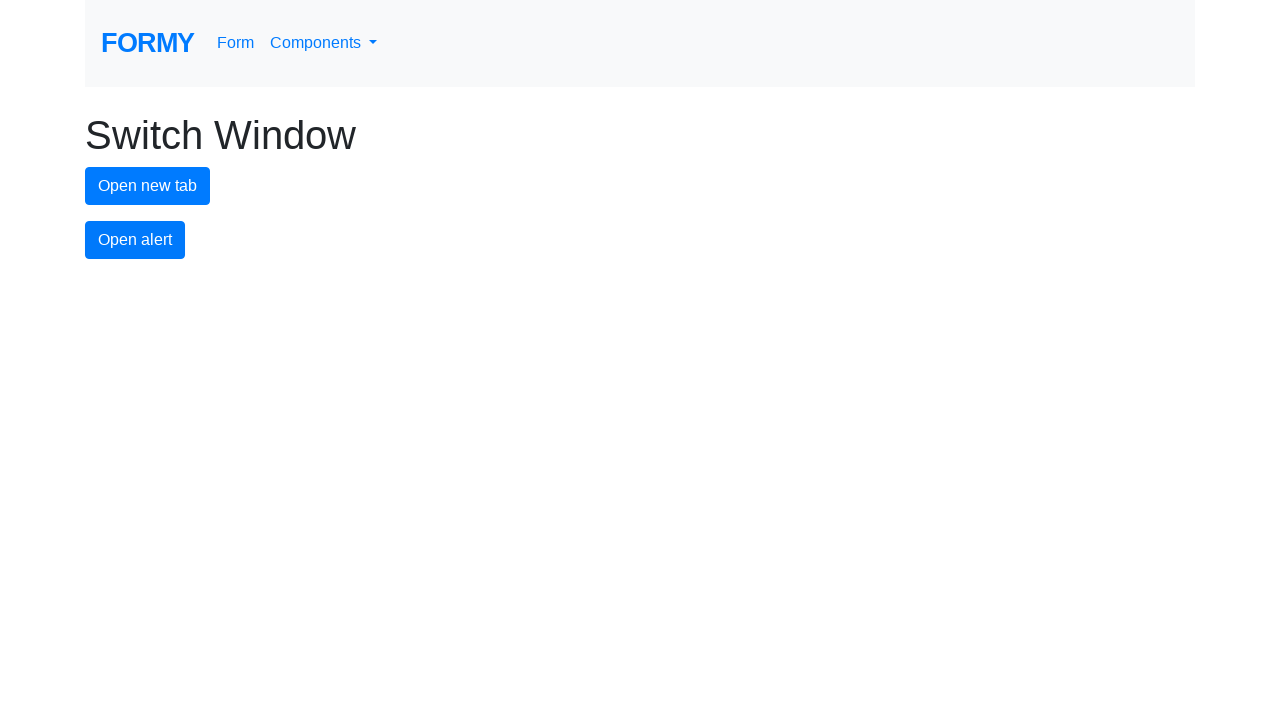

Dismissed the alert dialog
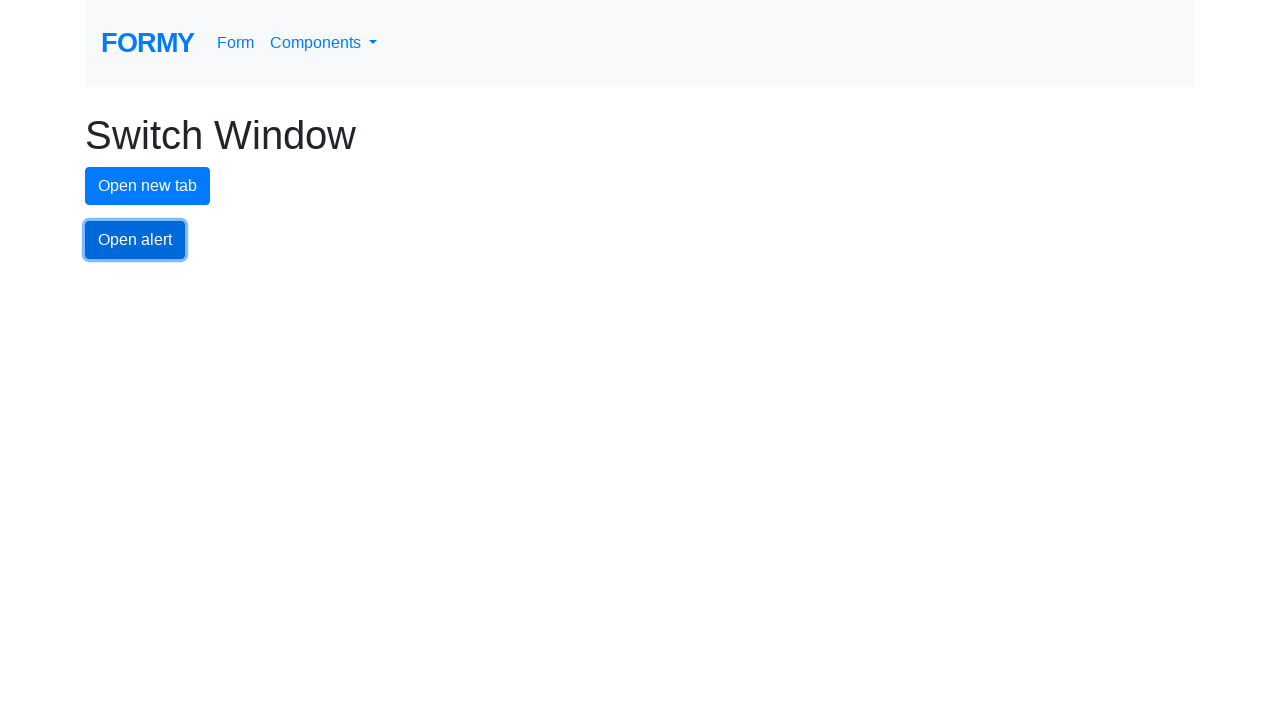

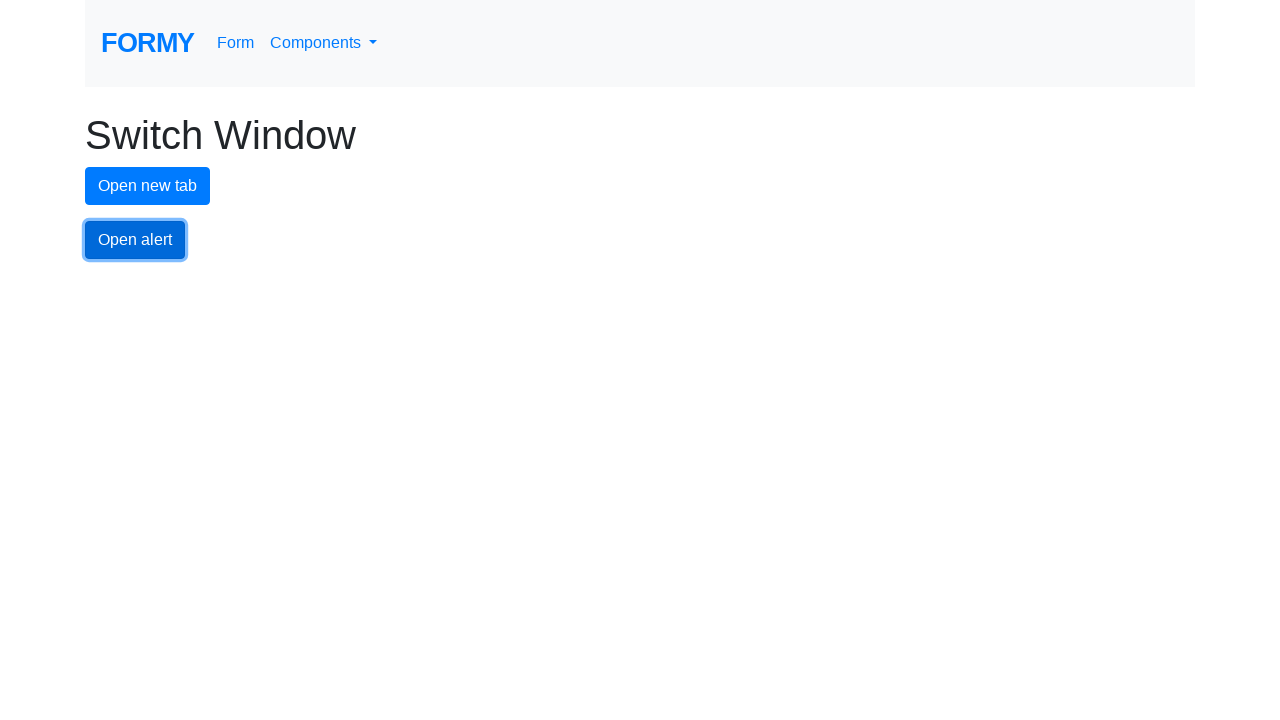